Tests the dark mode toggle by clicking the theme button and verifying the background color changes to the dark mode color

Starting URL: https://letminjae.tistory.com/

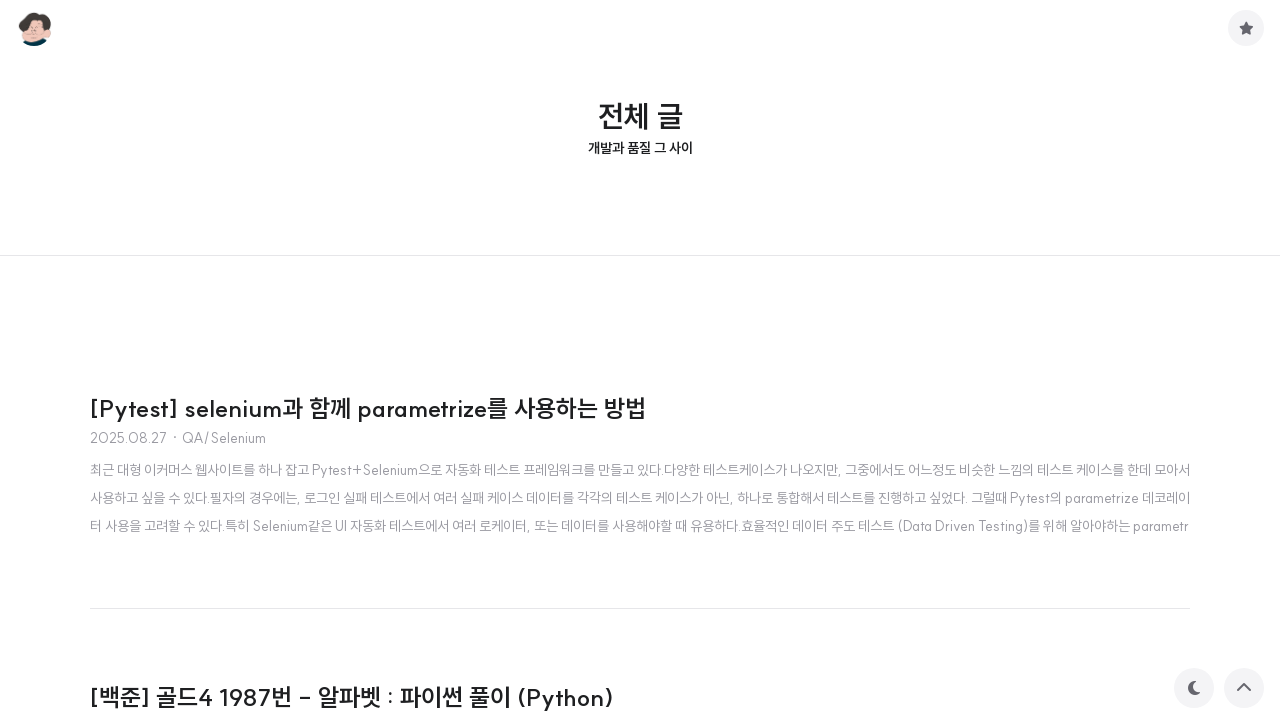

Clicked theme toggle button to switch to dark mode at (1194, 688) on button.theme
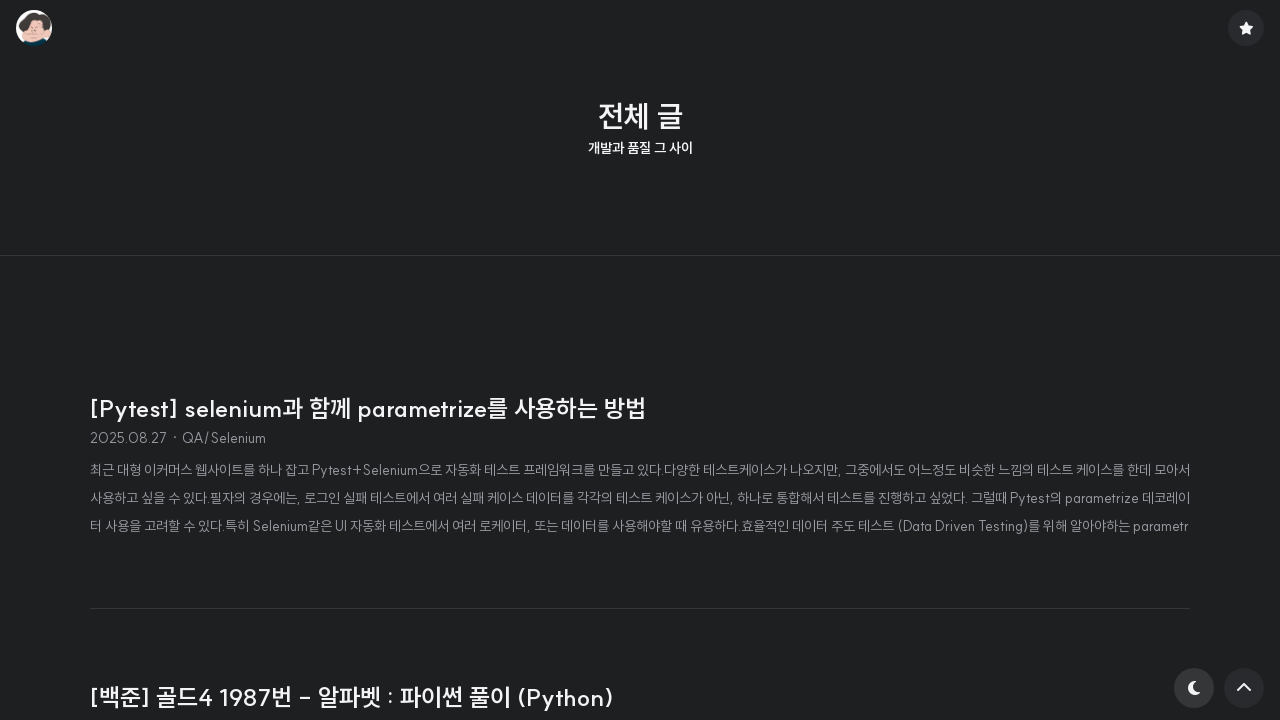

Retrieved computed background color from body element
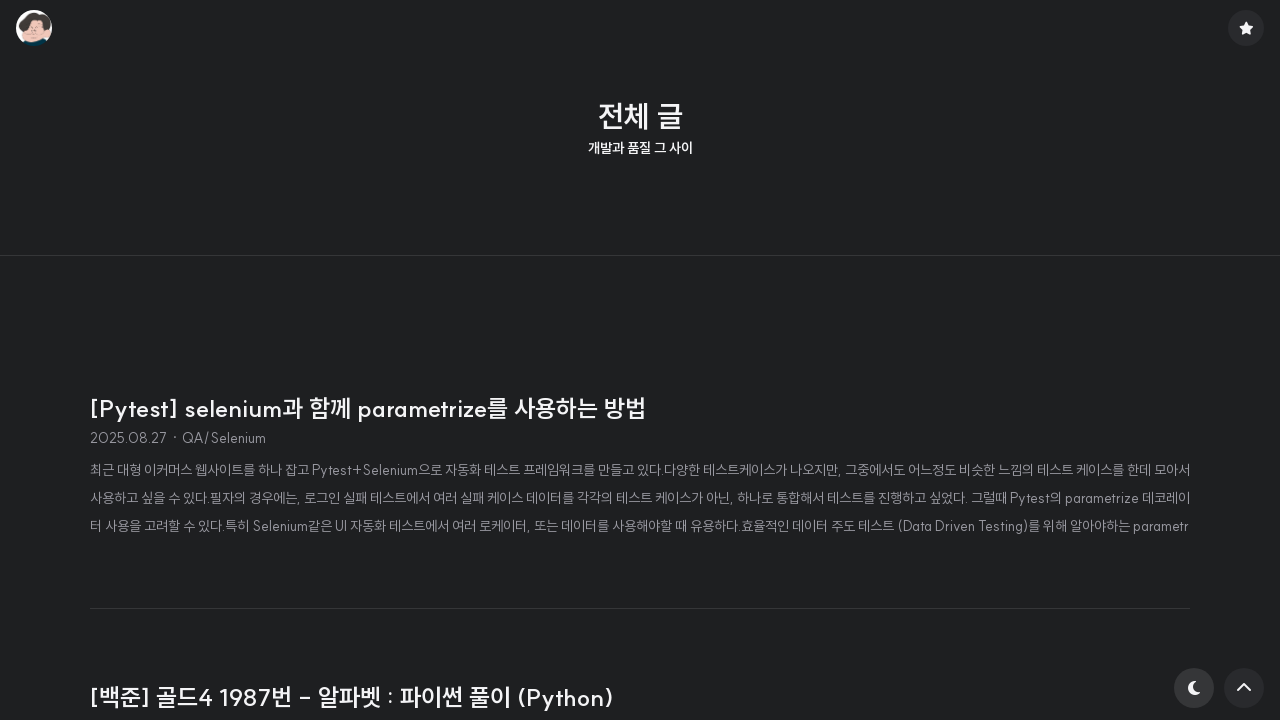

Verified background color changed to dark mode color: rgb(30, 31, 33)
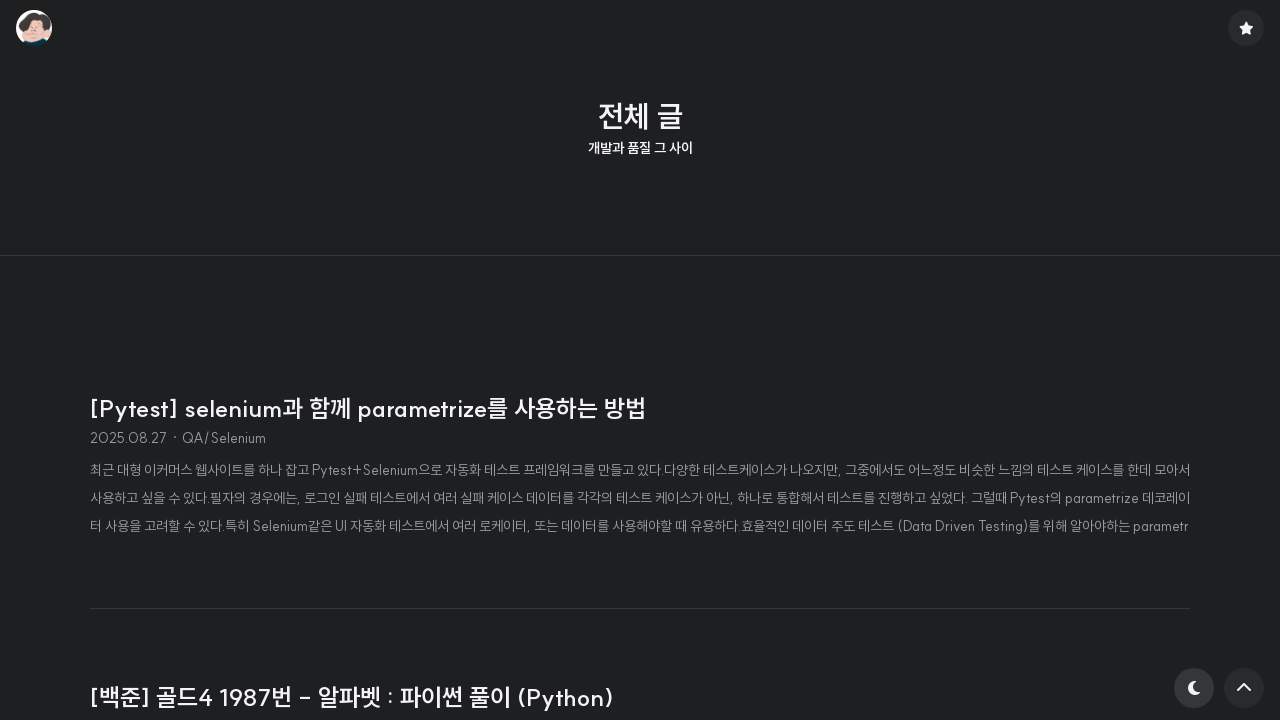

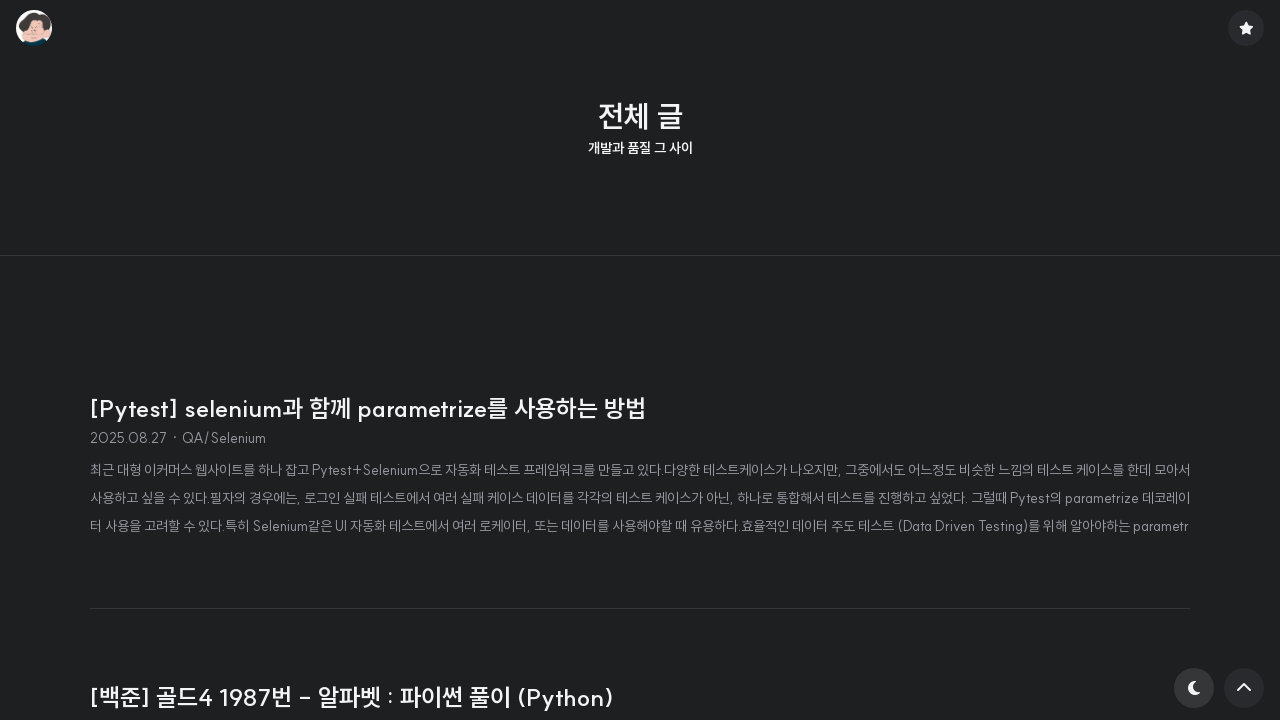